Tests checkbox functionality by ensuring both checkboxes are selected - clicks on each checkbox if it's not already selected

Starting URL: https://the-internet.herokuapp.com/checkboxes

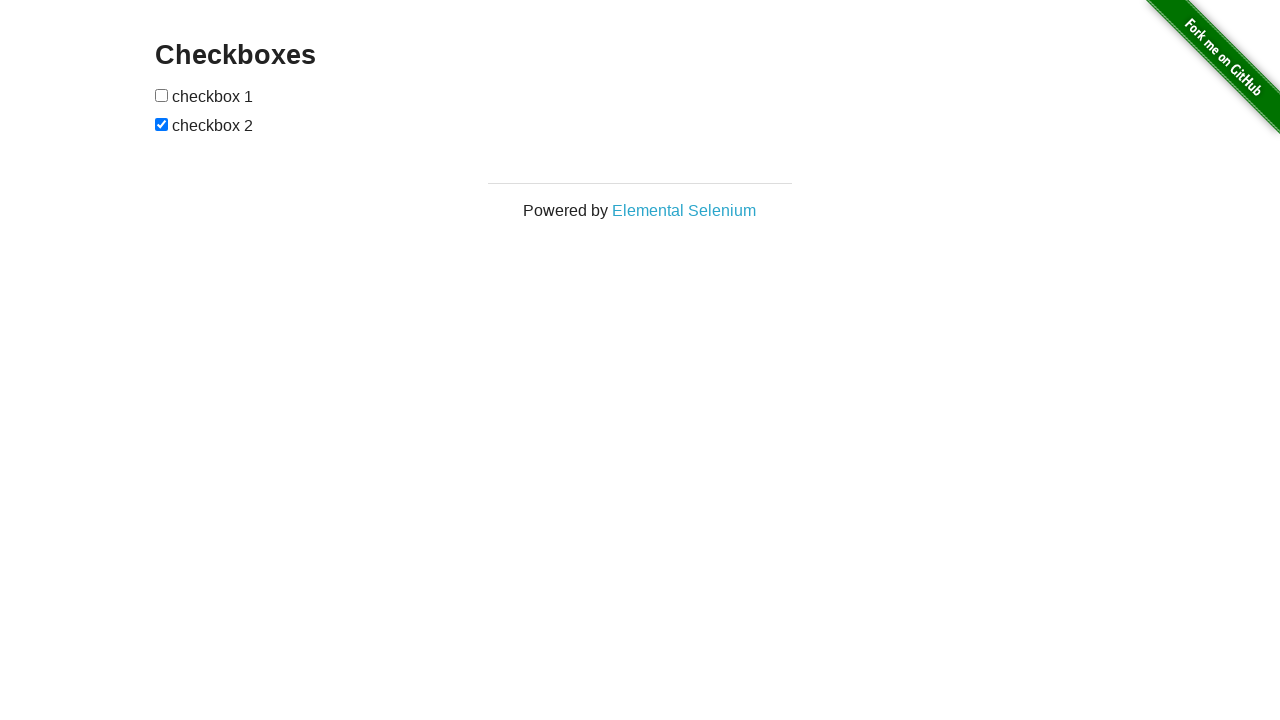

Navigated to checkboxes page
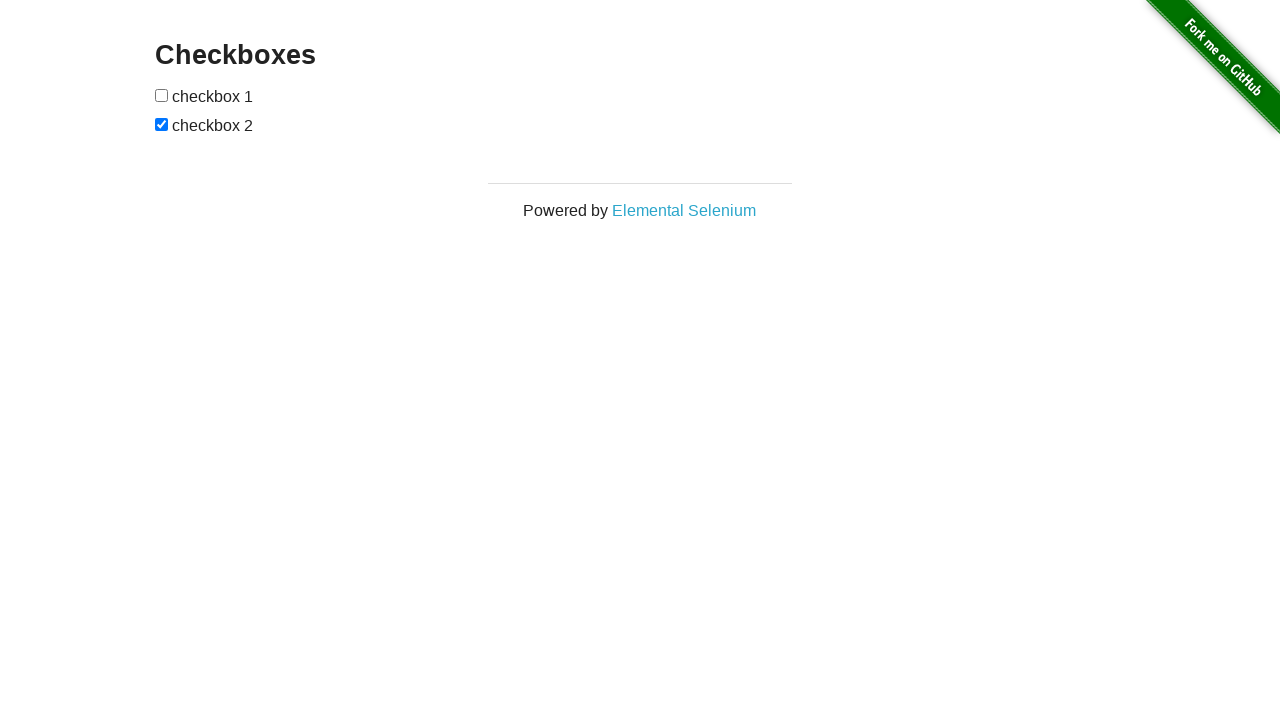

Located first checkbox element
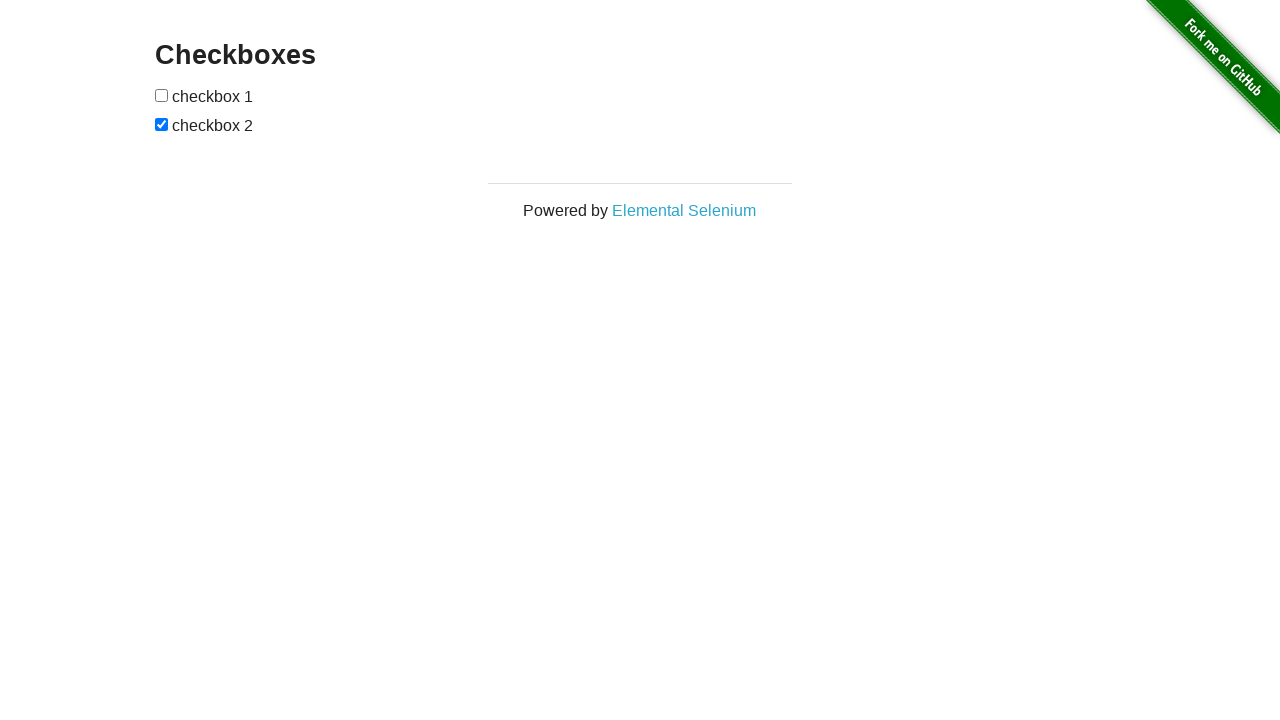

Checked first checkbox state - not selected
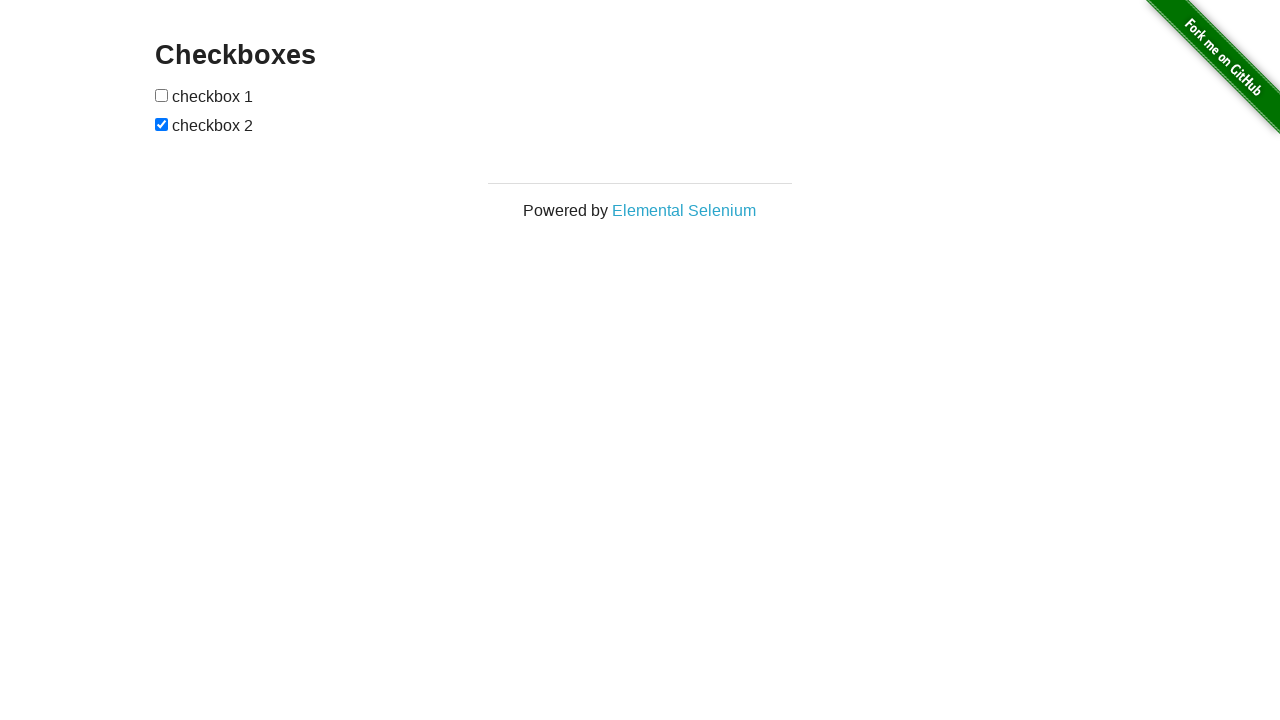

Clicked first checkbox to select it at (162, 95) on (//input[@type='checkbox'])[1]
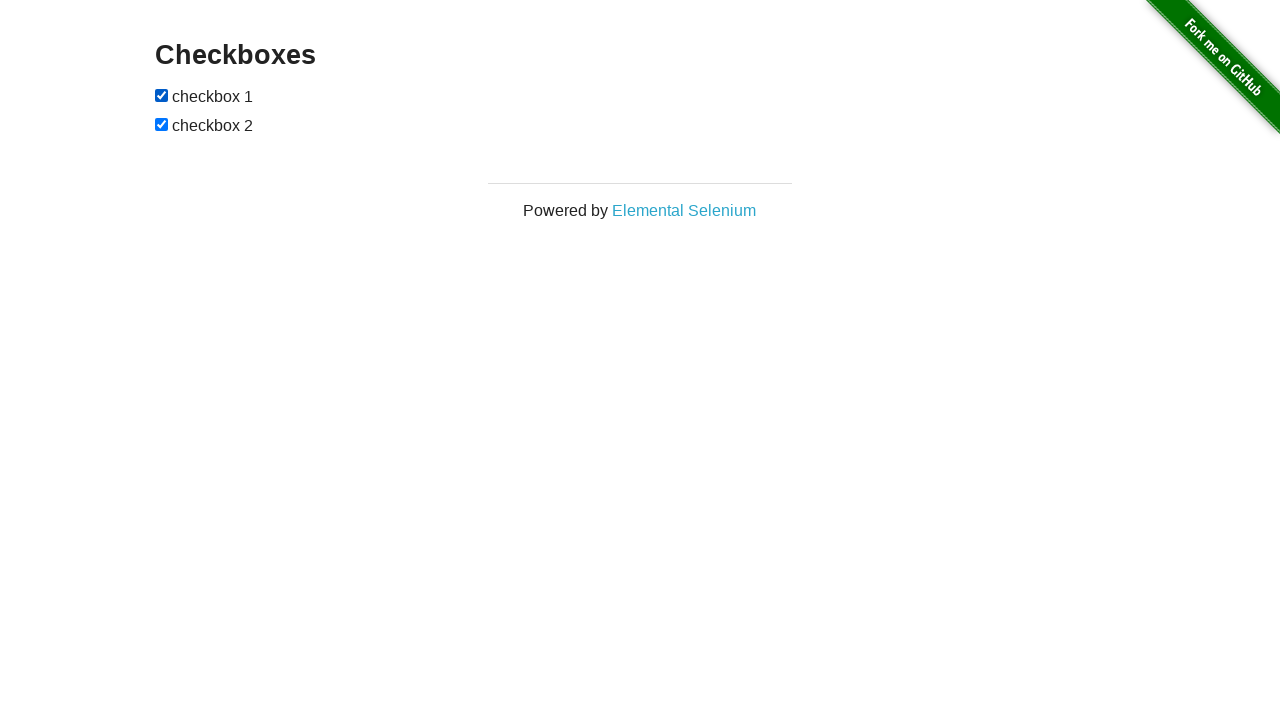

Located second checkbox element
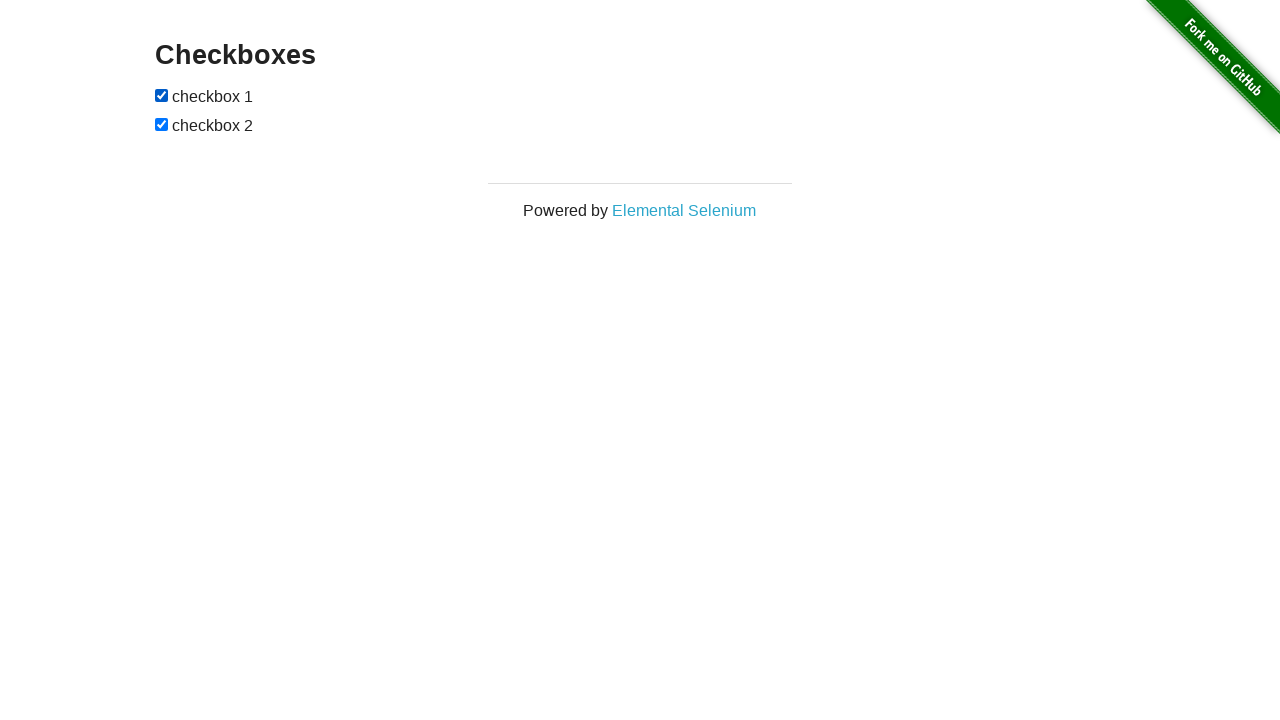

Checked second checkbox state - already selected
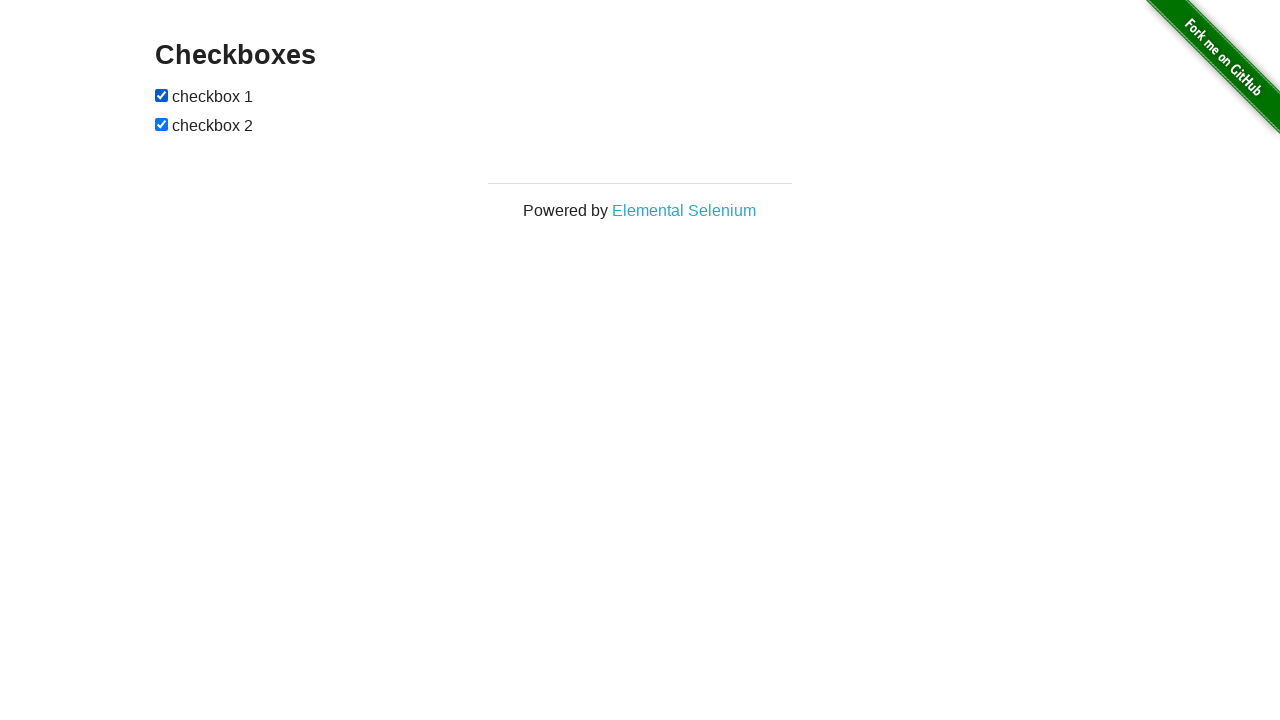

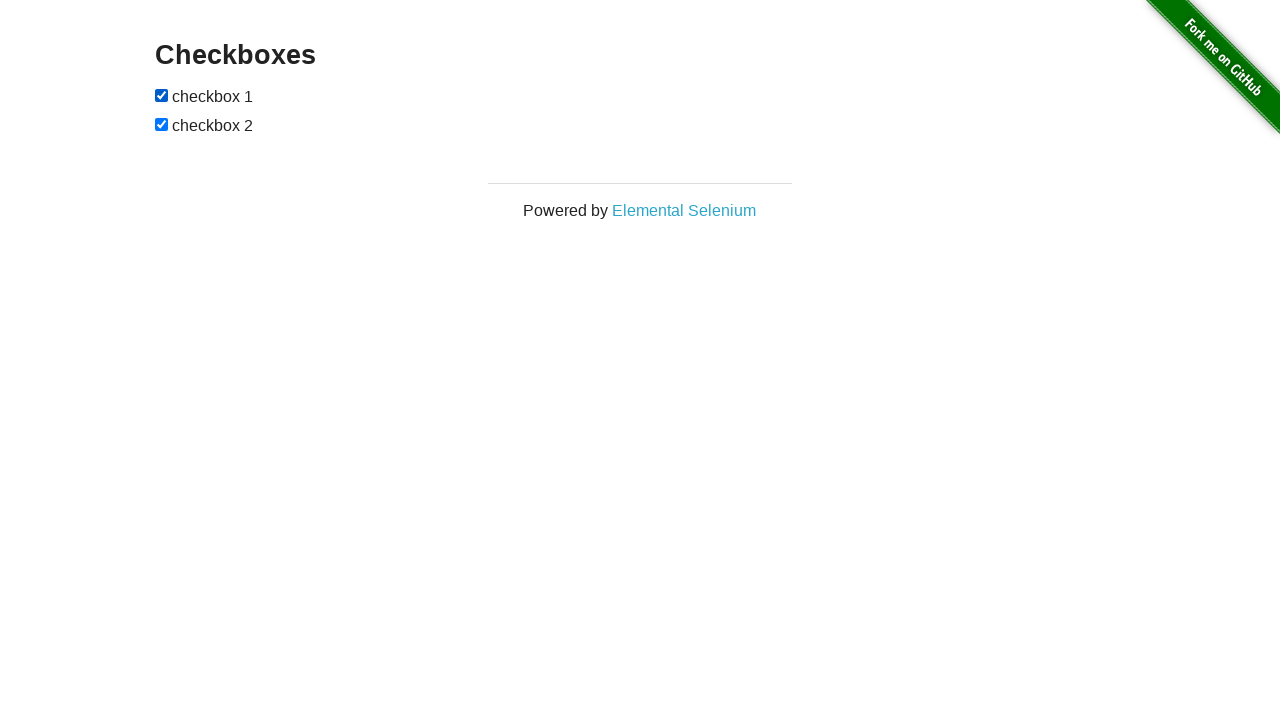